Tests popup window handling by opening a popup window, switching to it, verifying its title, and closing it

Starting URL: https://omayo.blogspot.com

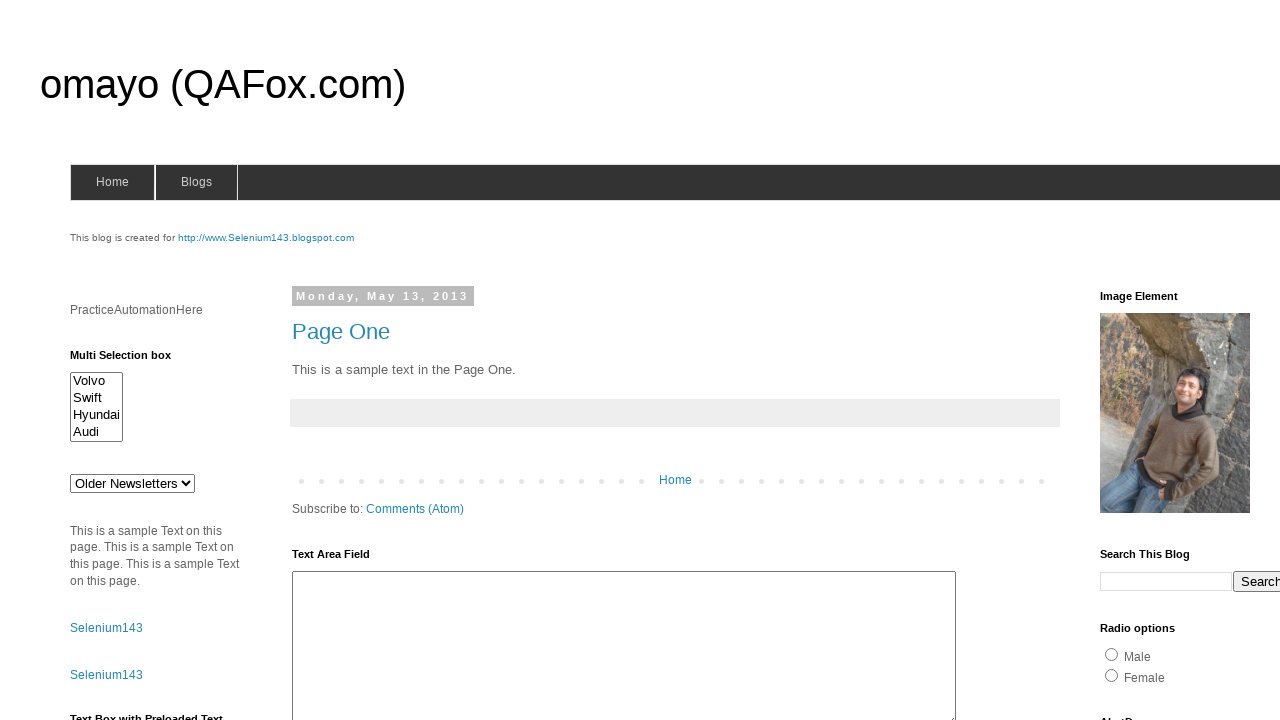

Clicked link to open popup window at (132, 360) on xpath=//a[.='Open a popup window']
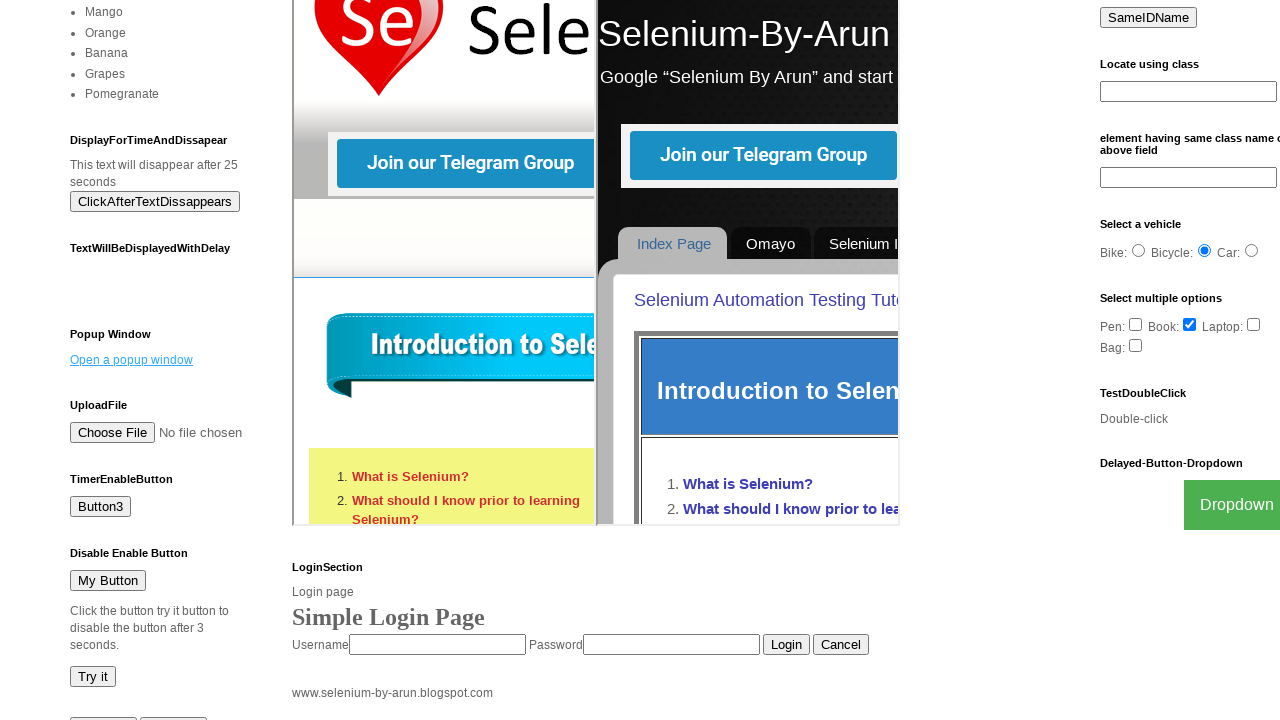

Popup window opened and captured
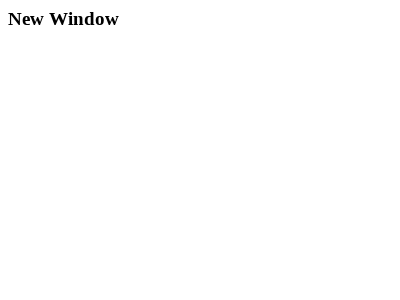

Popup window fully loaded
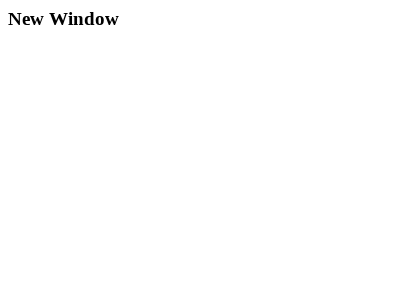

Retrieved popup window title: 'New Window'
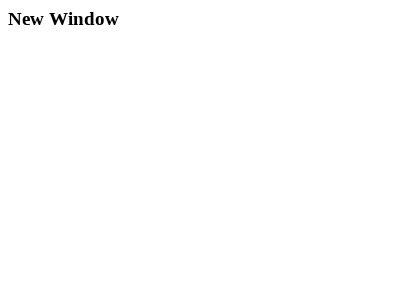

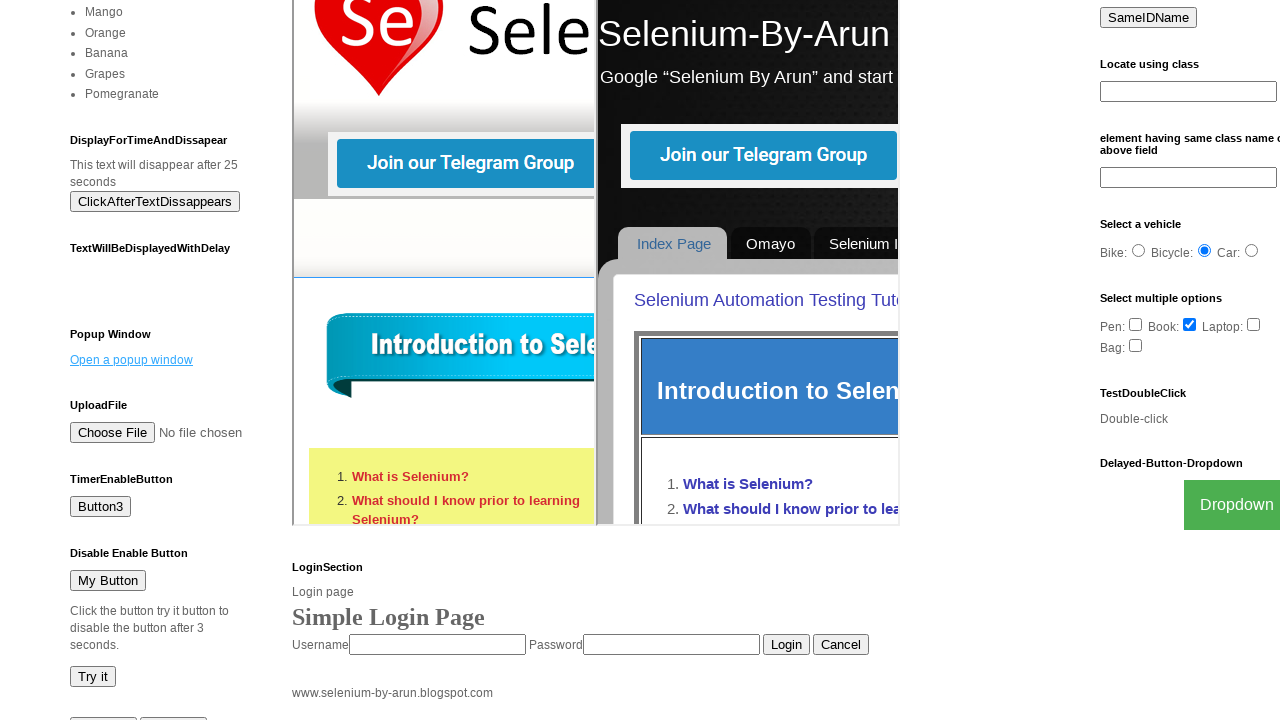